Tests that the first paragraph on the typos page contains the expected text about demonstrating typos being introduced randomly.

Starting URL: http://the-internet.herokuapp.com/typos

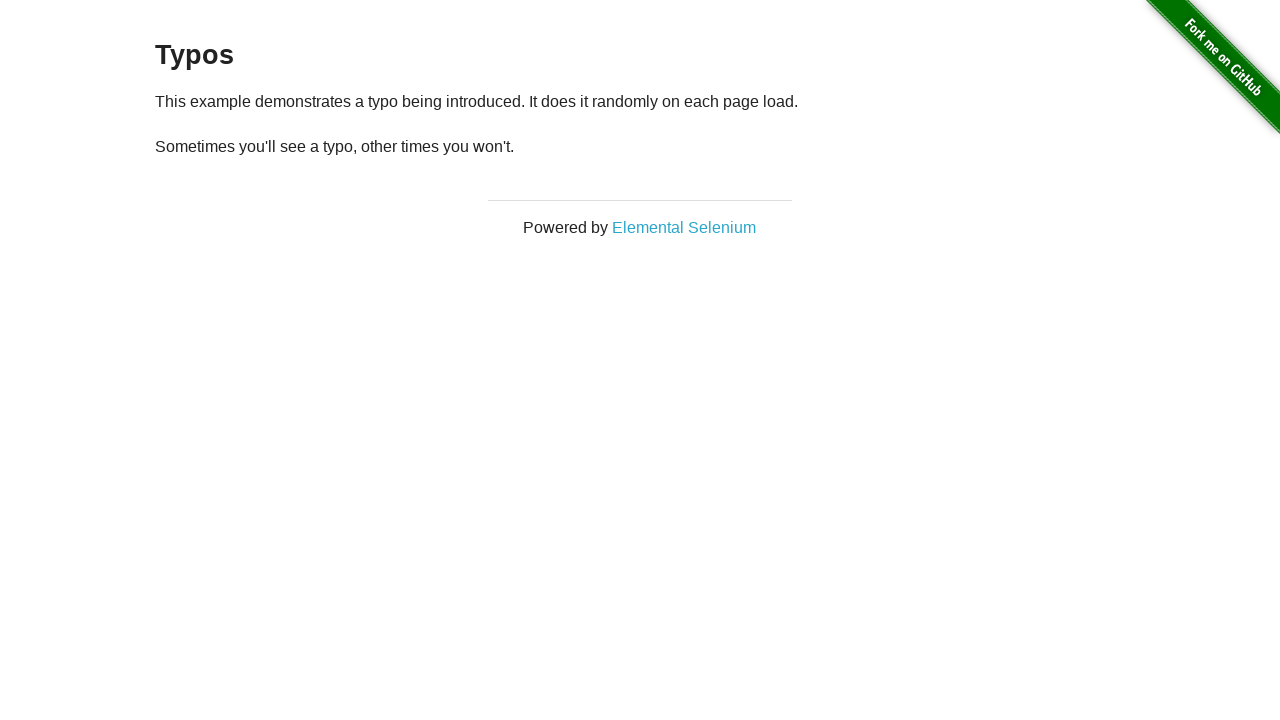

Navigated to typos page
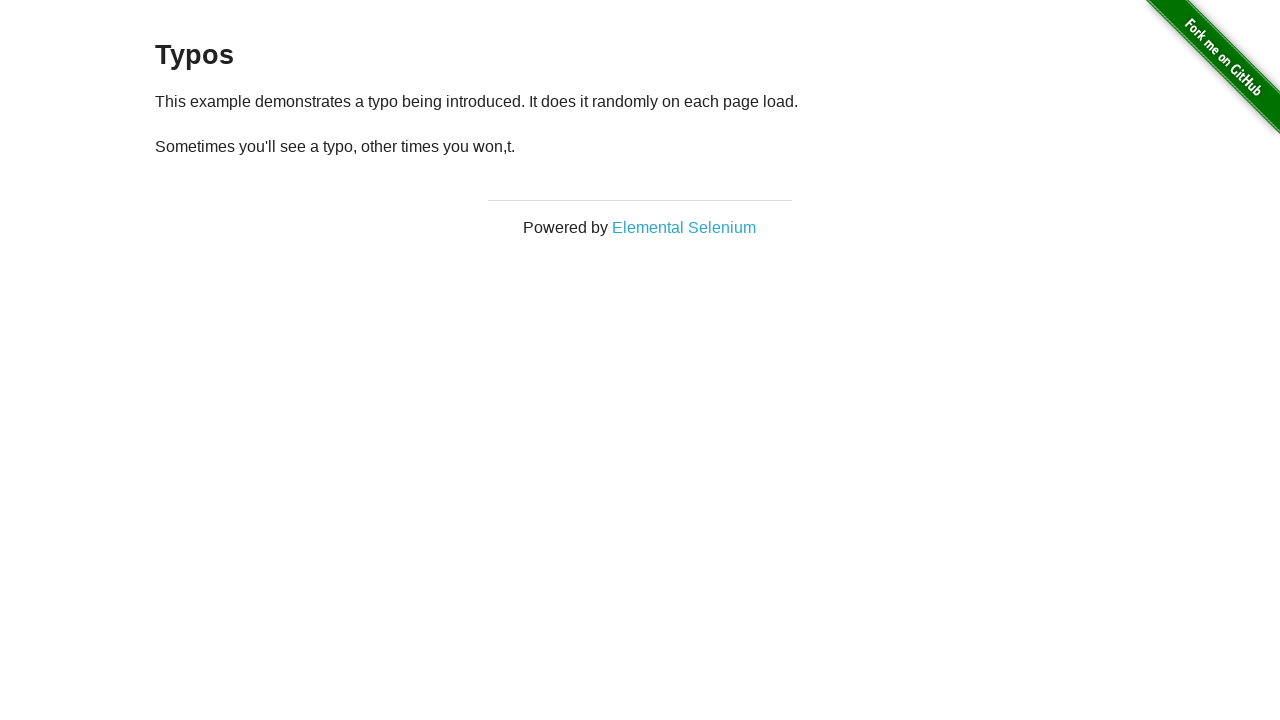

First paragraph element became visible
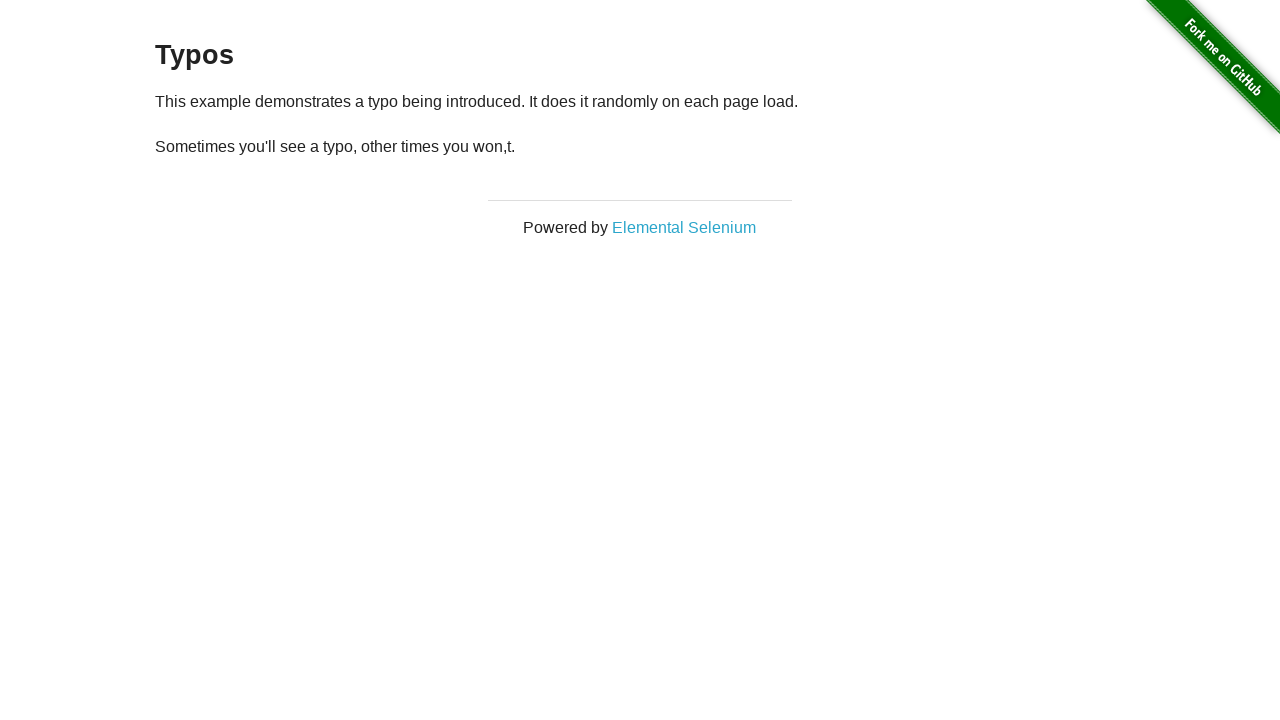

Located first paragraph element
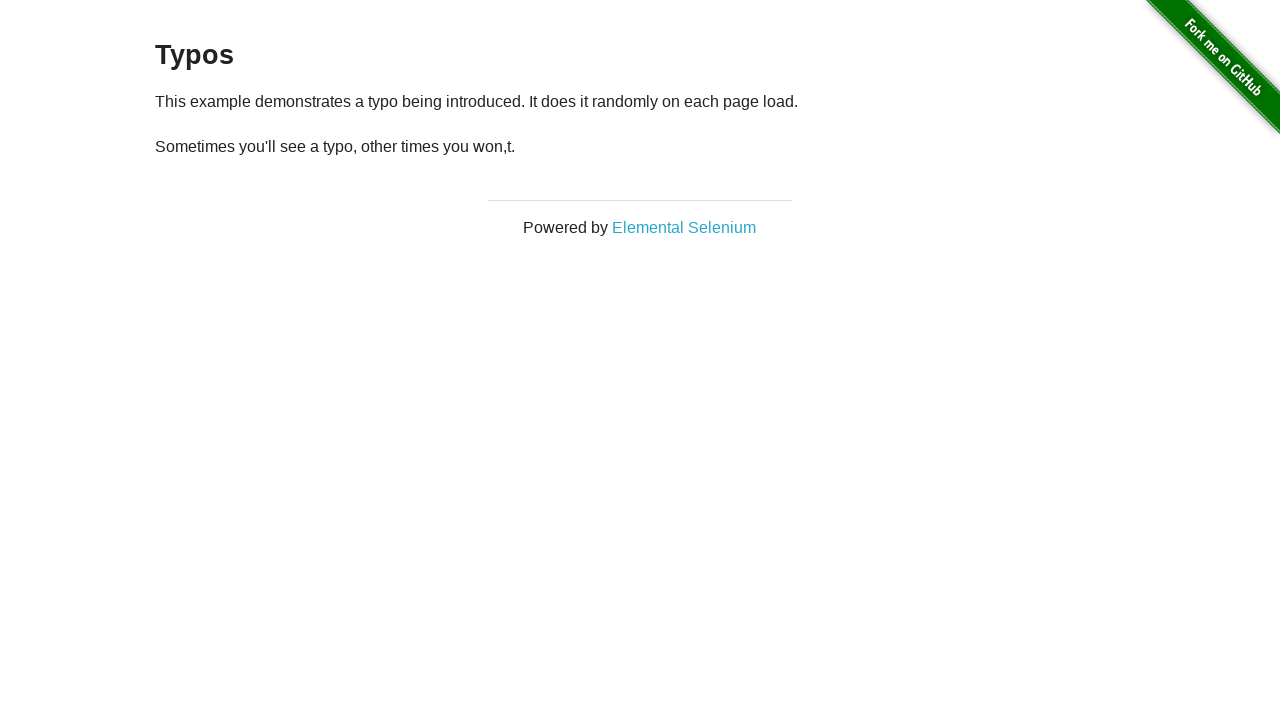

Retrieved first paragraph text content: 'This example demonstrates a typo being introduced. It does it randomly on each page load.'
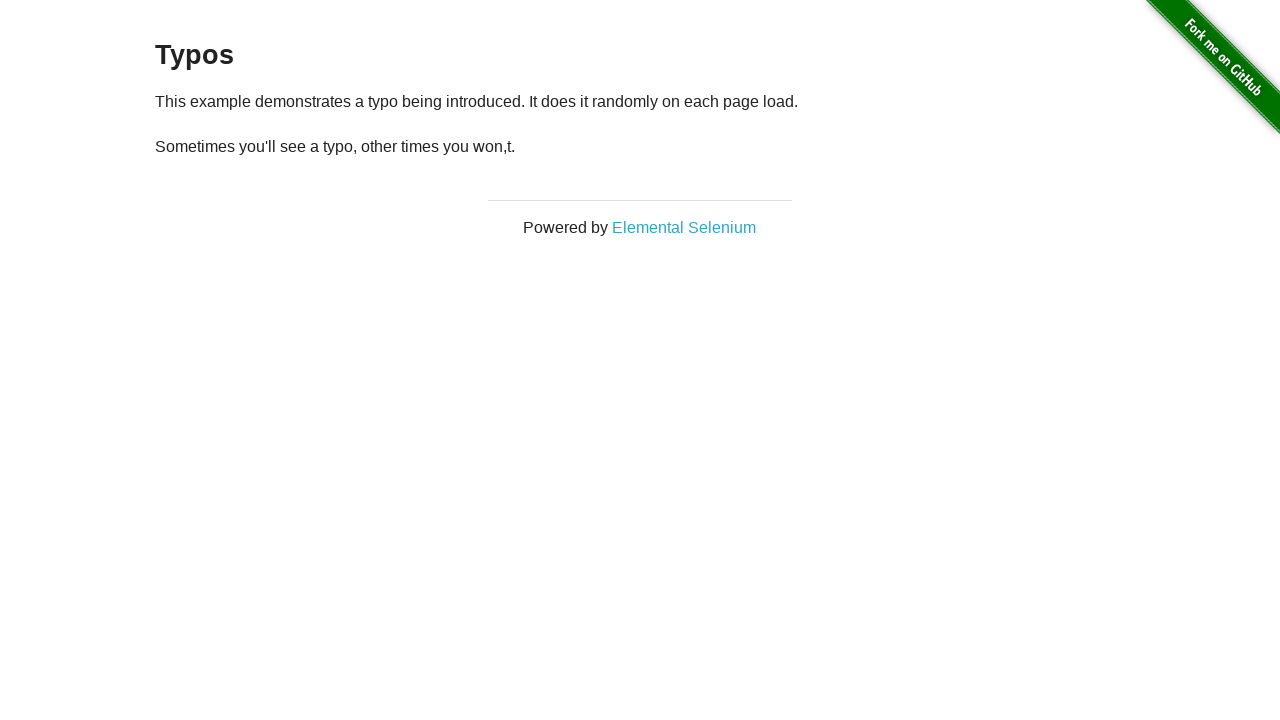

Assertion passed: first paragraph contains expected text about typos being introduced randomly
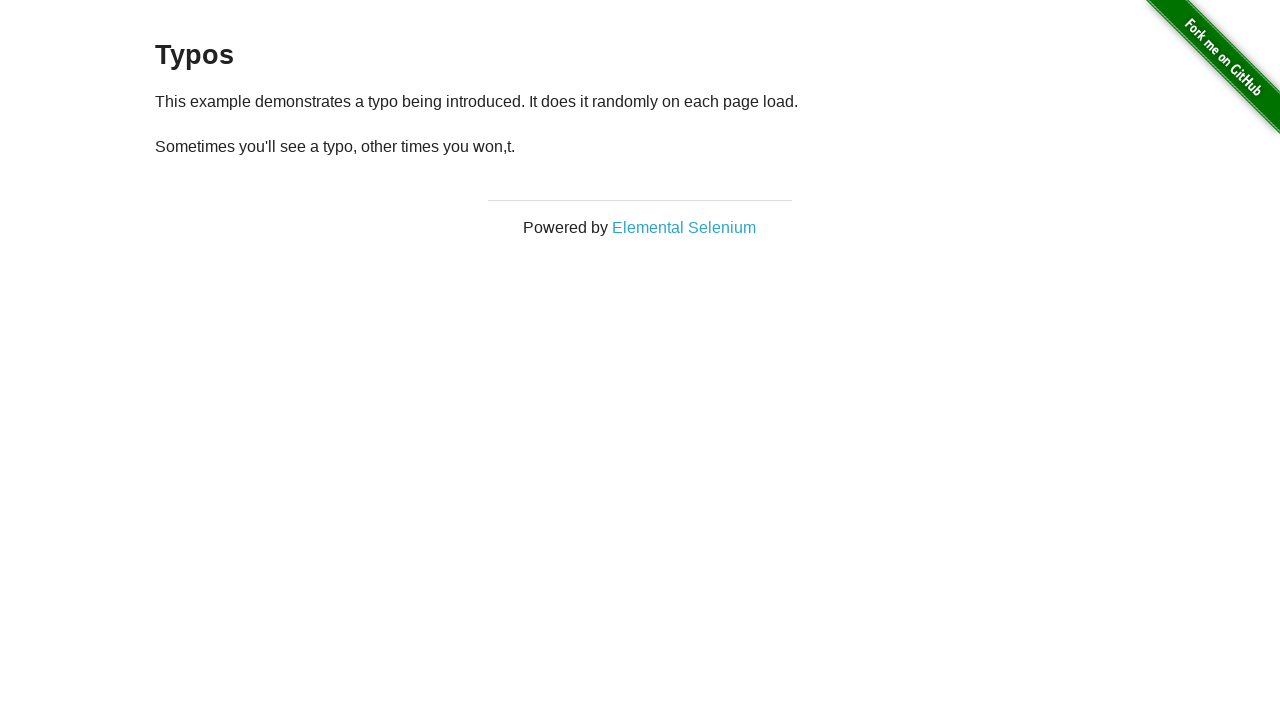

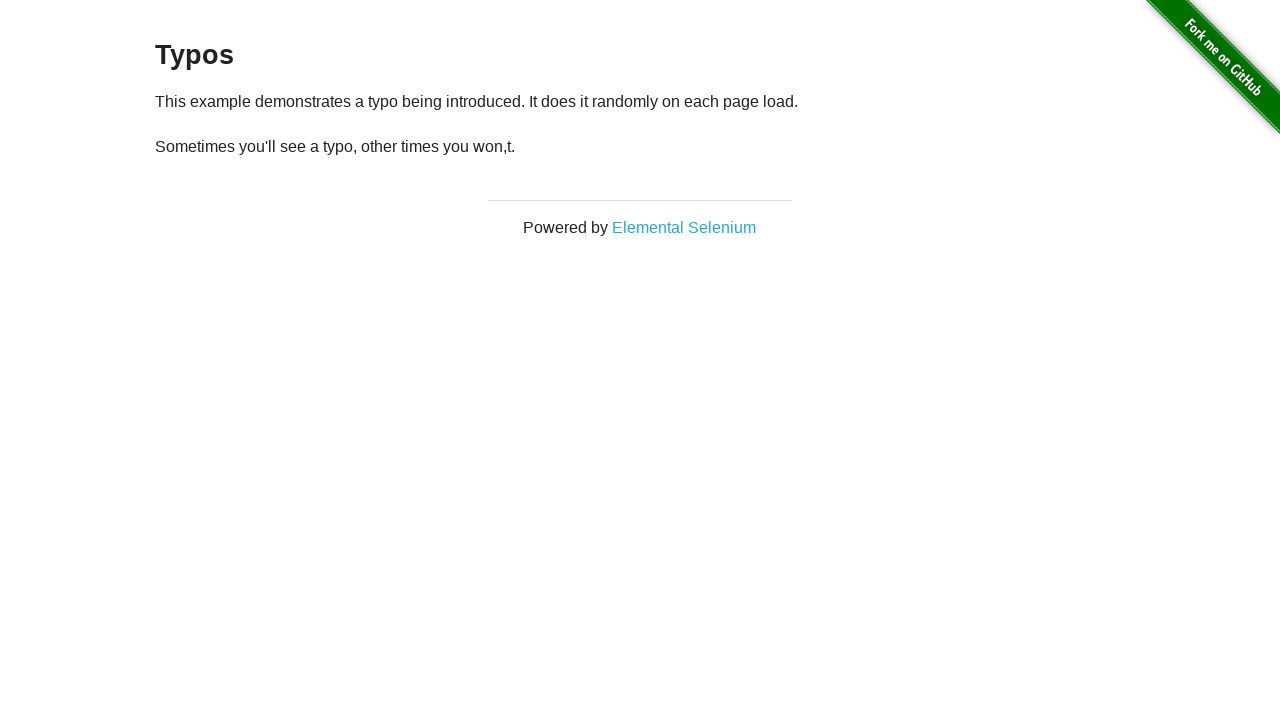